Tests email confirmation validation by entering different emails in email and confirm email fields

Starting URL: https://alada.vn/tai-khoan/dang-ky.html

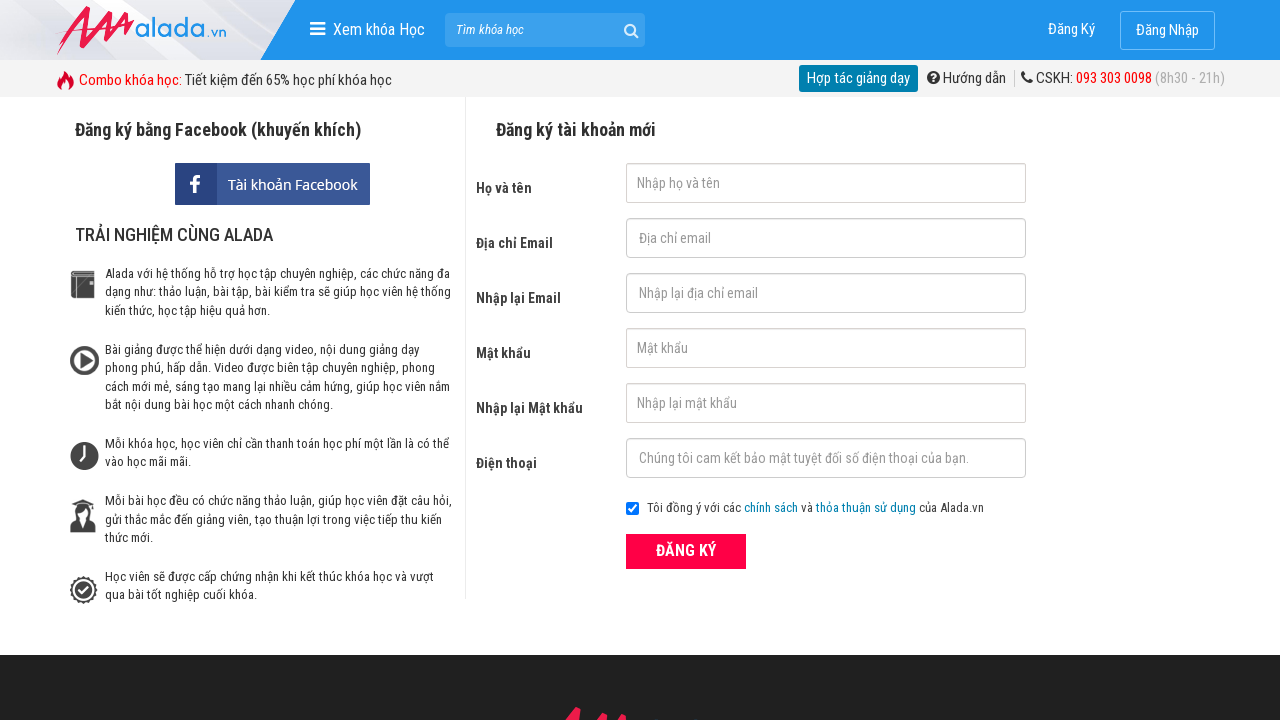

Filled first name field with 'Vu' on #txtFirstname
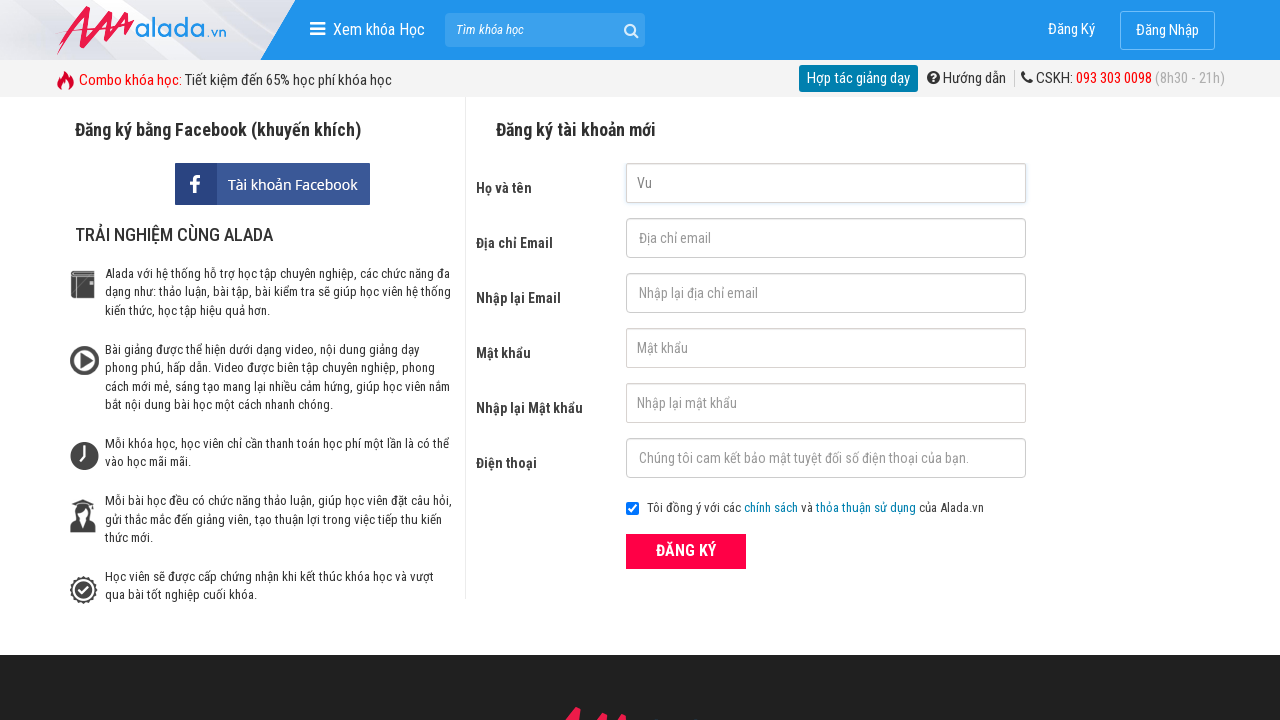

Filled email field with 'vu@gmail.com' on #txtEmail
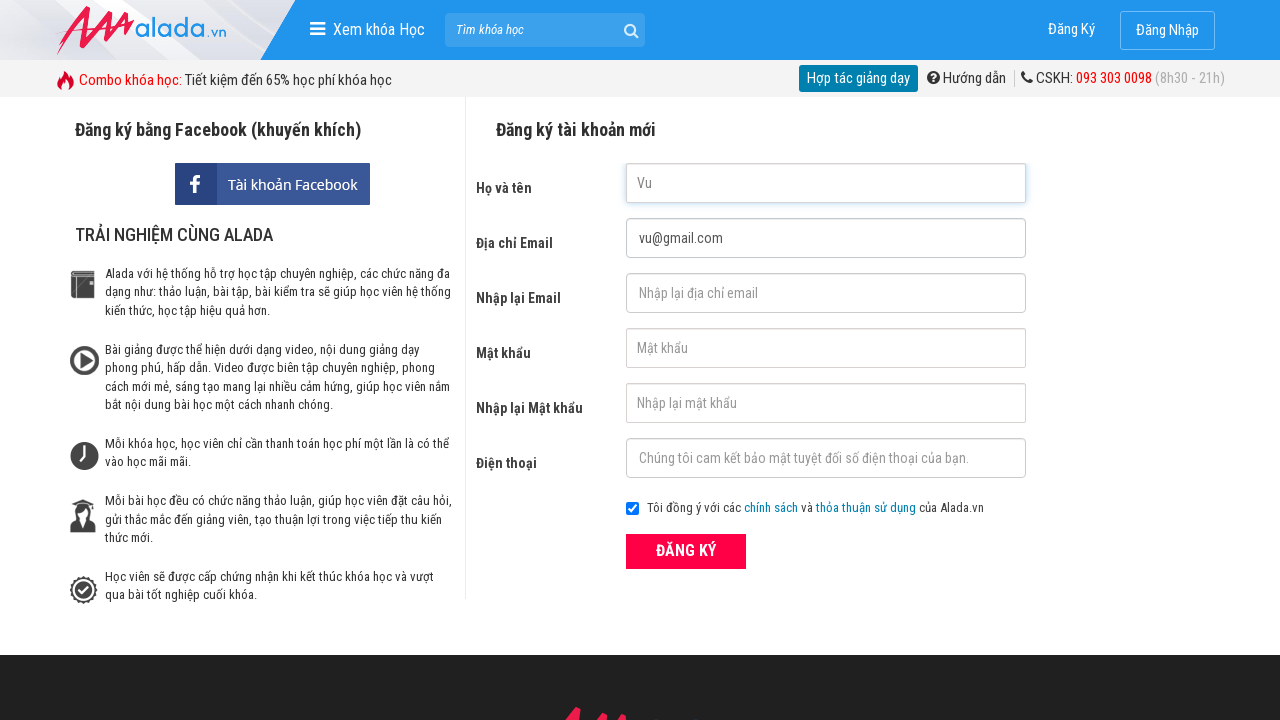

Filled confirm email field with 'vu92@gmail.com' (different from email field) on #txtCEmail
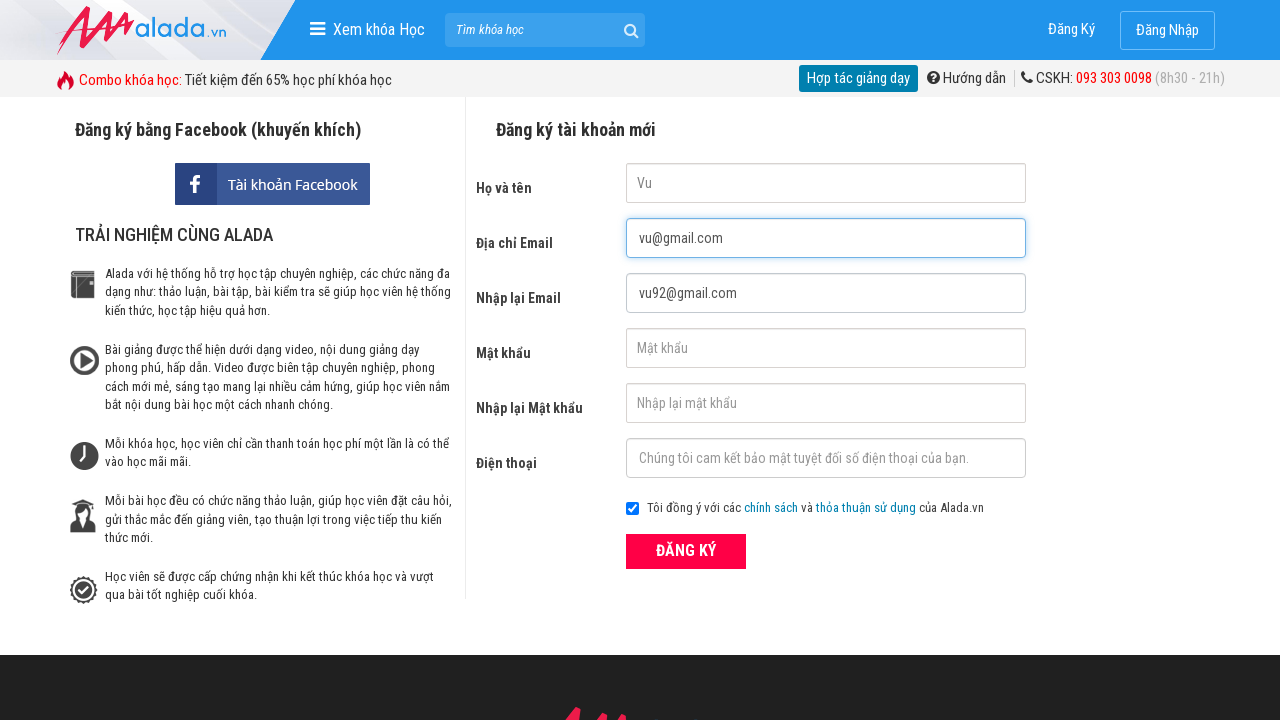

Filled password field with '123456Vu' on #txtPassword
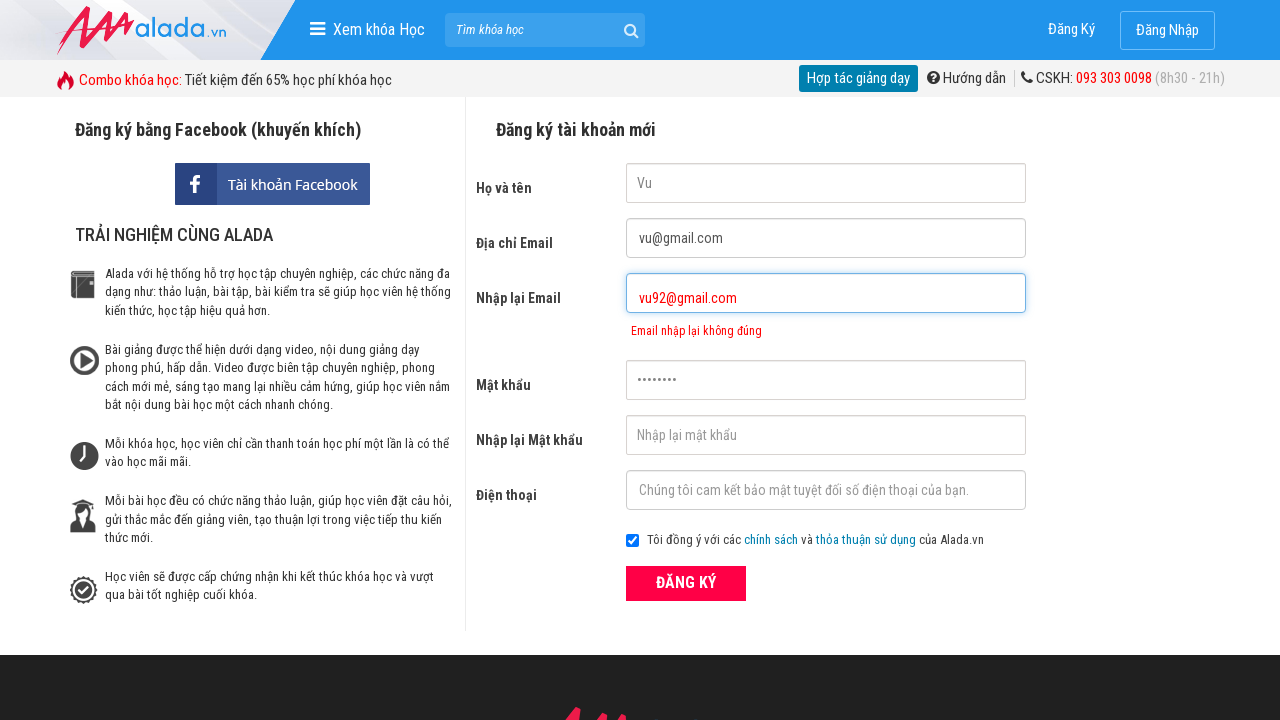

Filled confirm password field with '123456Vu' on #txtCPassword
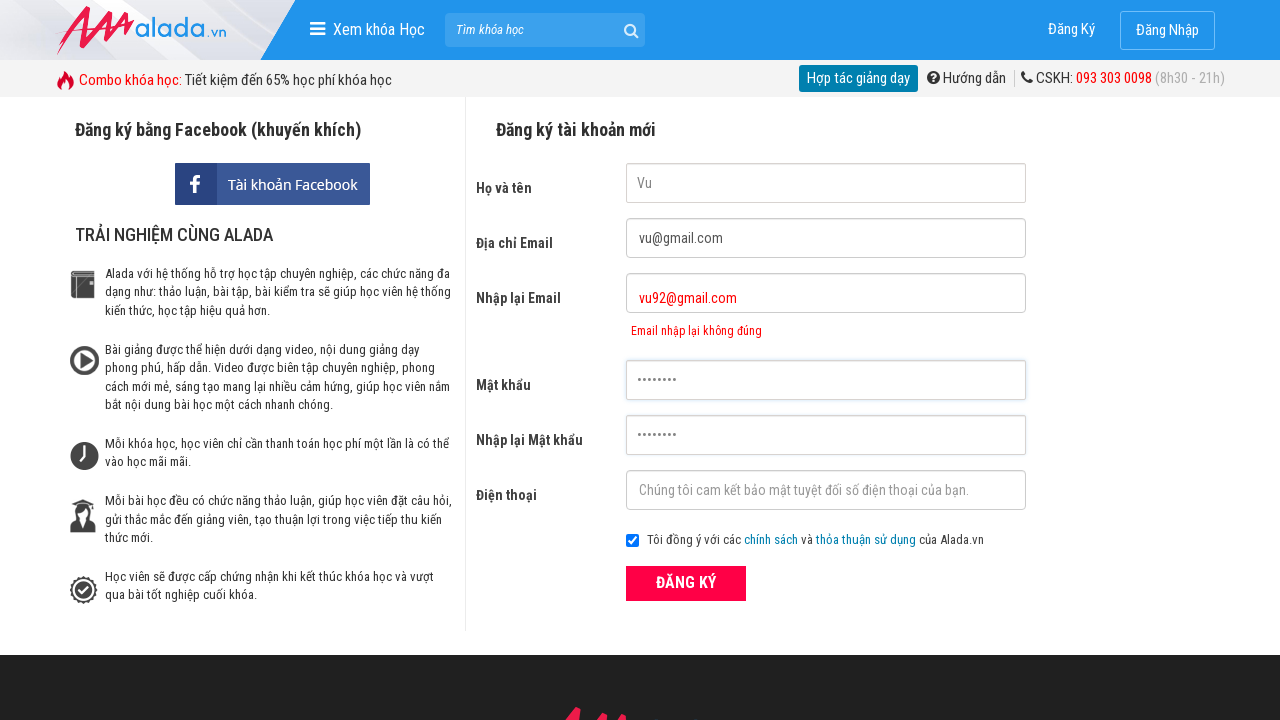

Filled phone field with '0342661234' on #txtPhone
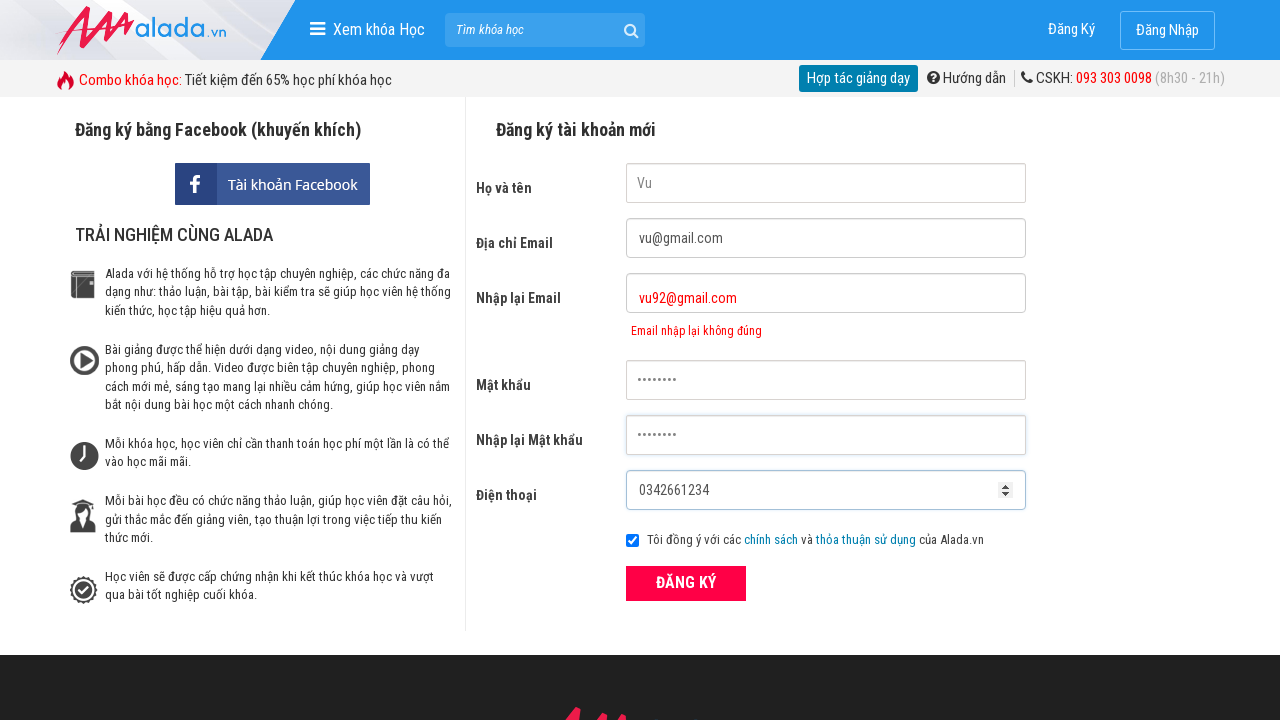

Clicked submit button to submit registration form at (686, 583) on button[type='submit']
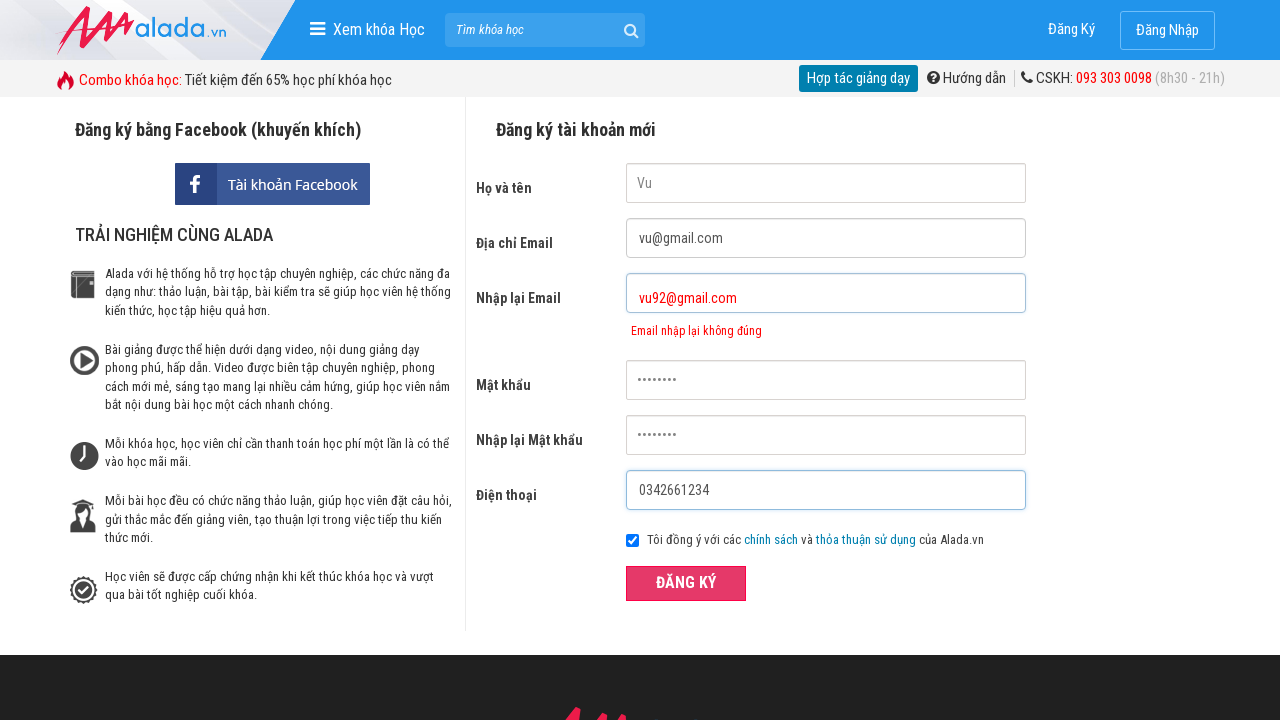

Email confirmation error message appeared
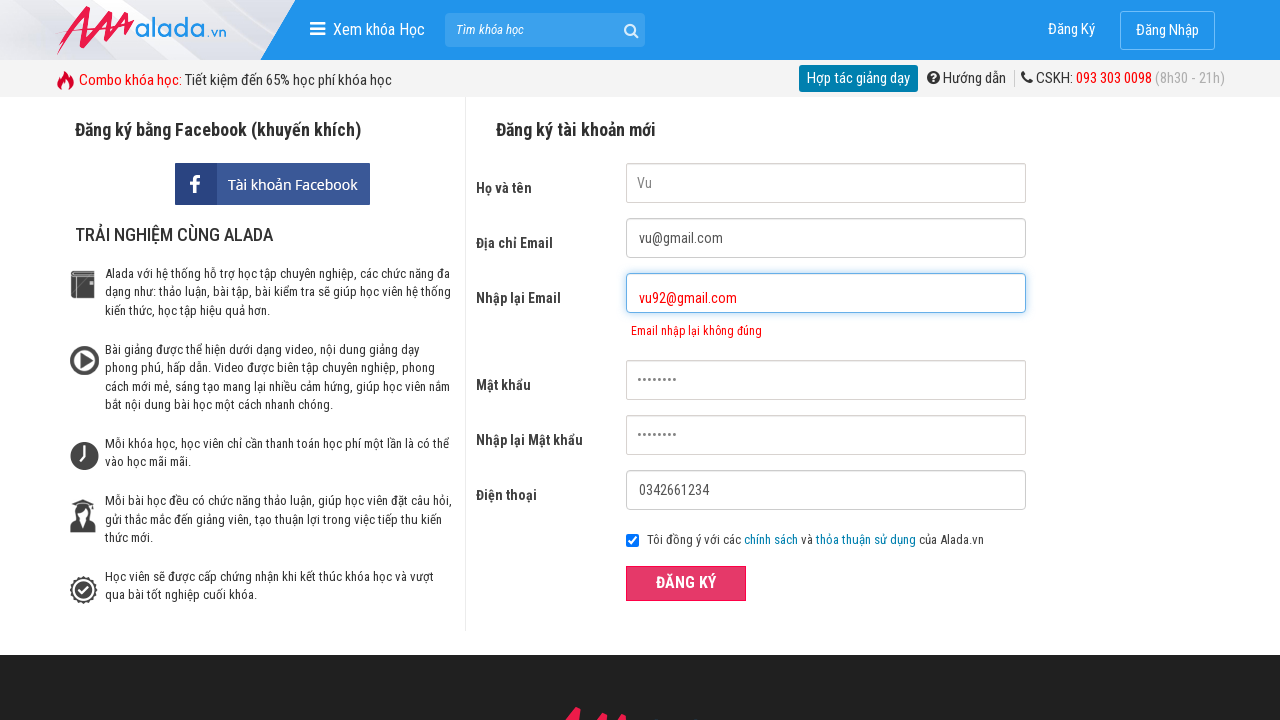

Verified error message: 'Email nhập lại không đúng' (Email confirmation is incorrect)
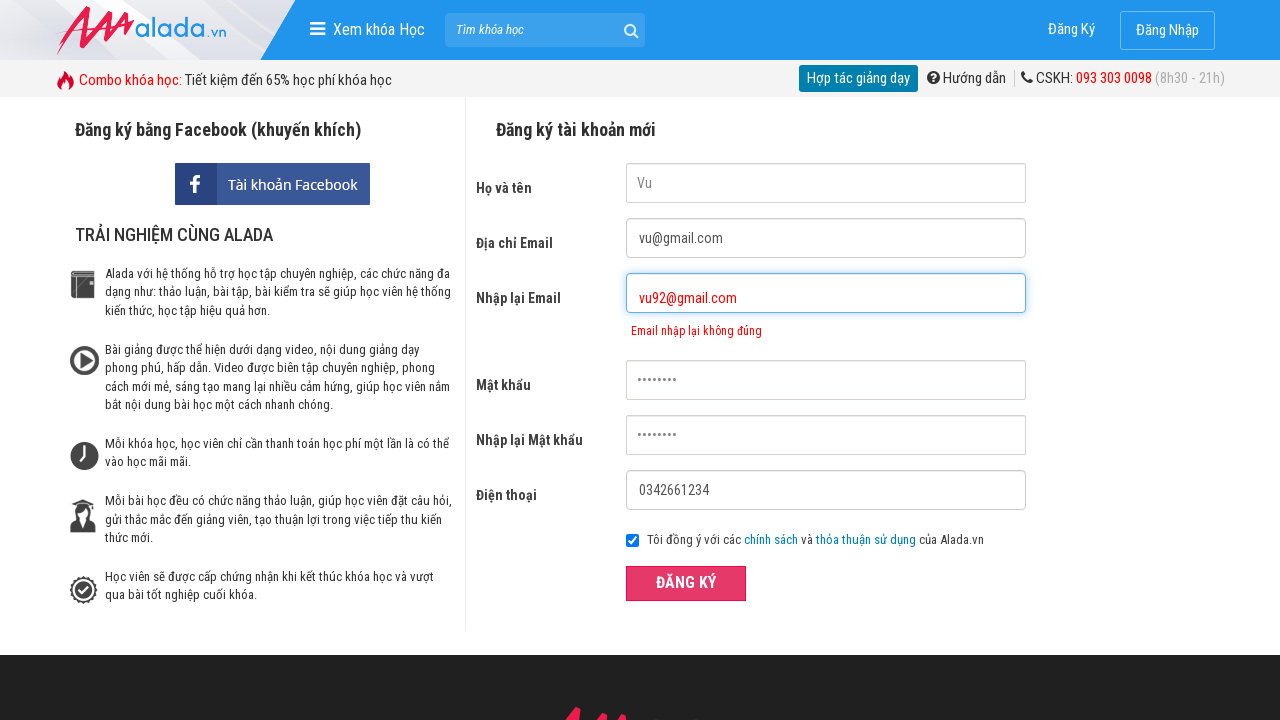

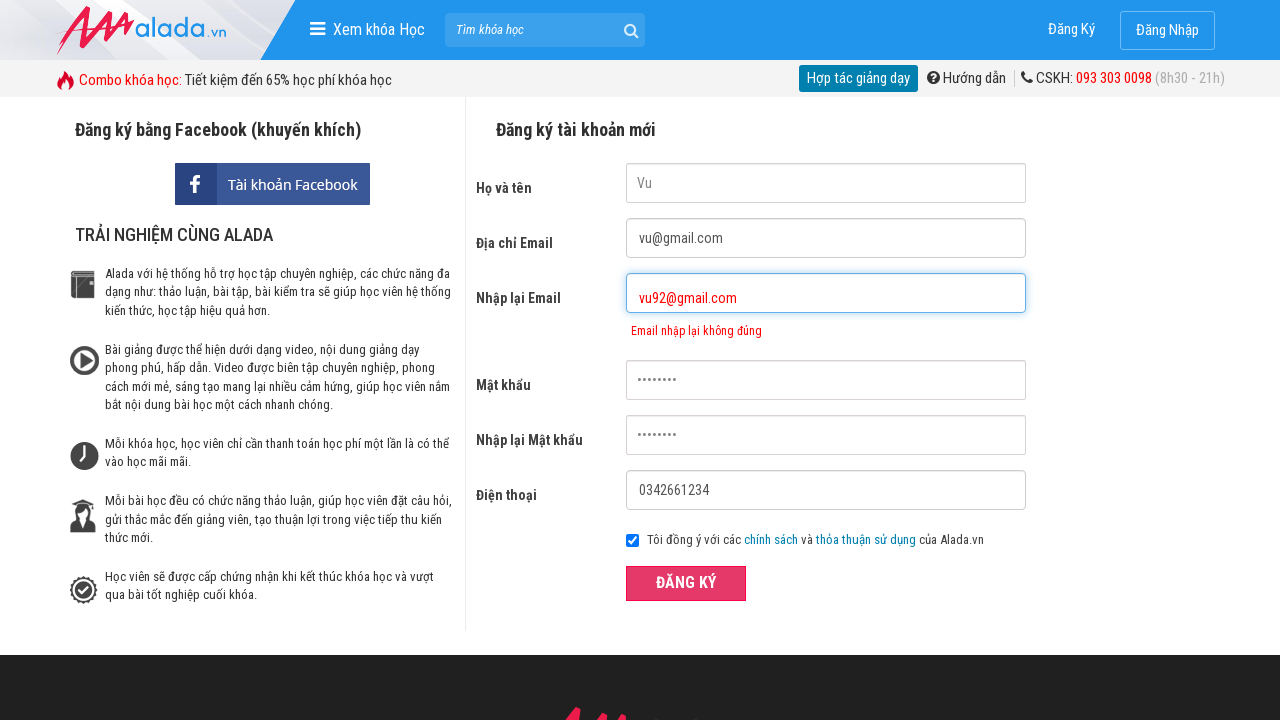